Tests various dialog box interactions including alert, confirm, prompt dialogs, and a modal dialog with save button.

Starting URL: https://bonigarcia.dev/selenium-webdriver-java/dialog-boxes.html

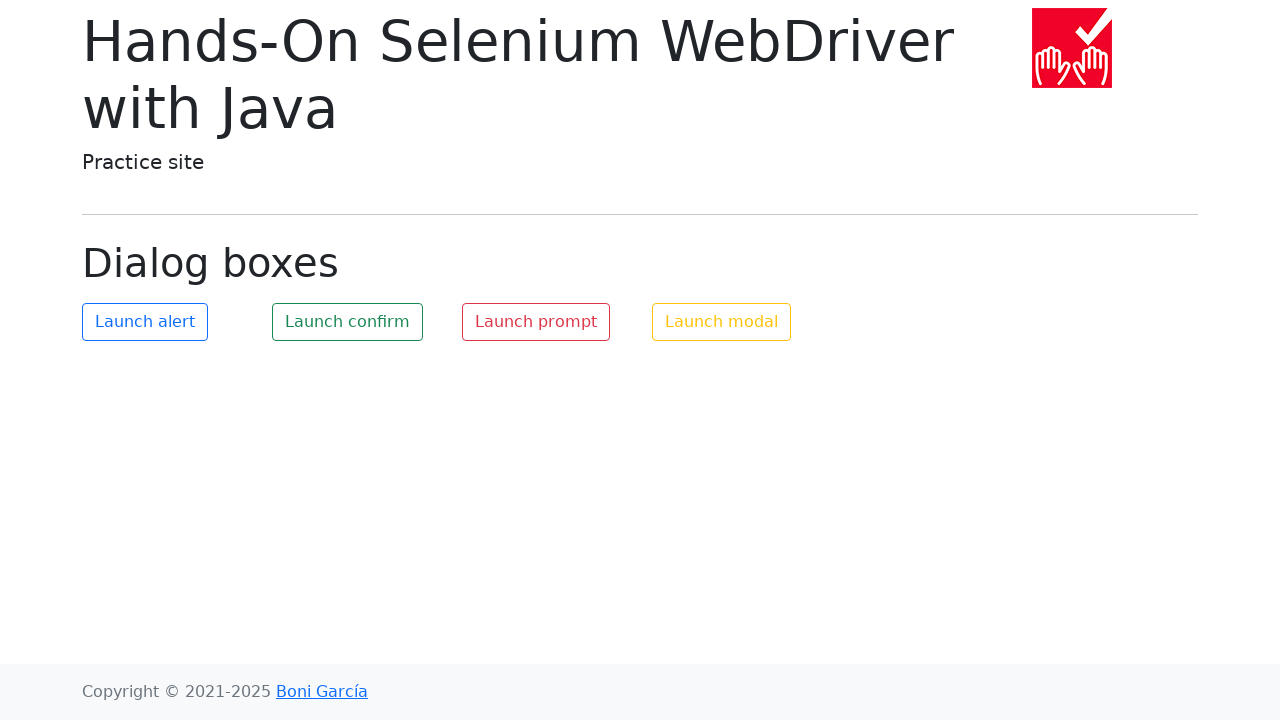

Clicked alert button to trigger alert dialog at (145, 322) on #my-alert
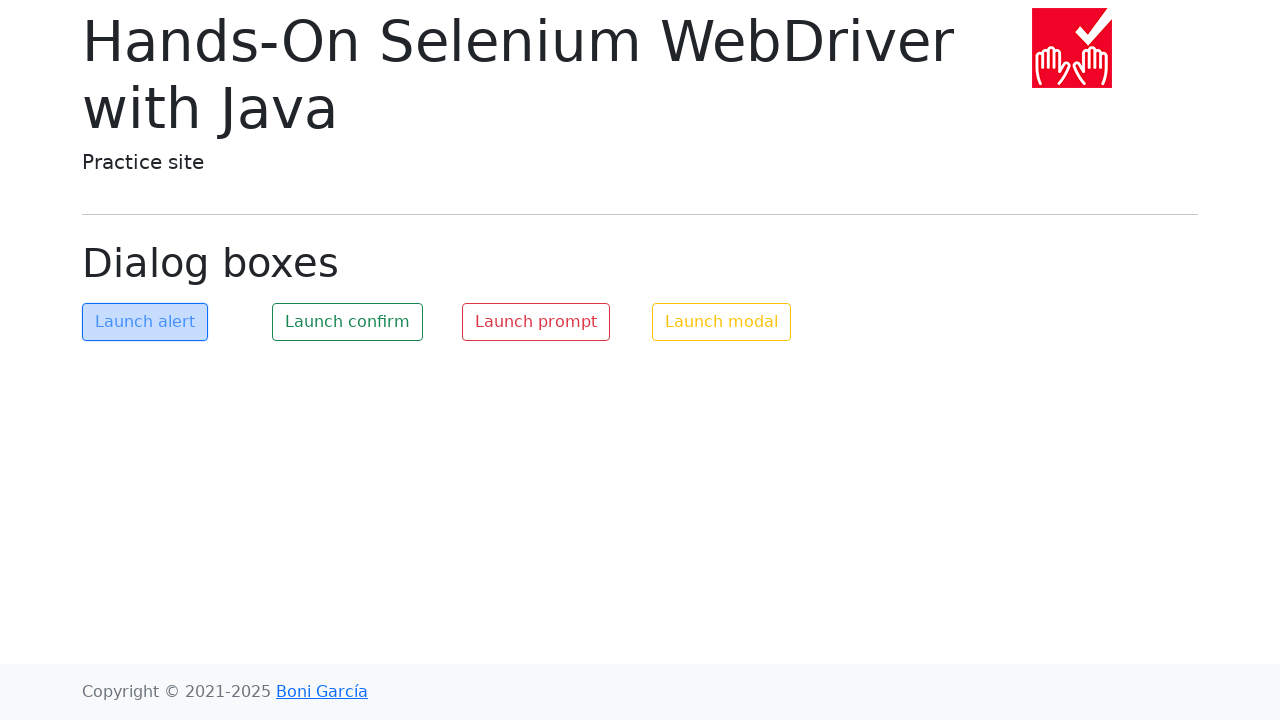

Set up dialog handler to accept all dialogs
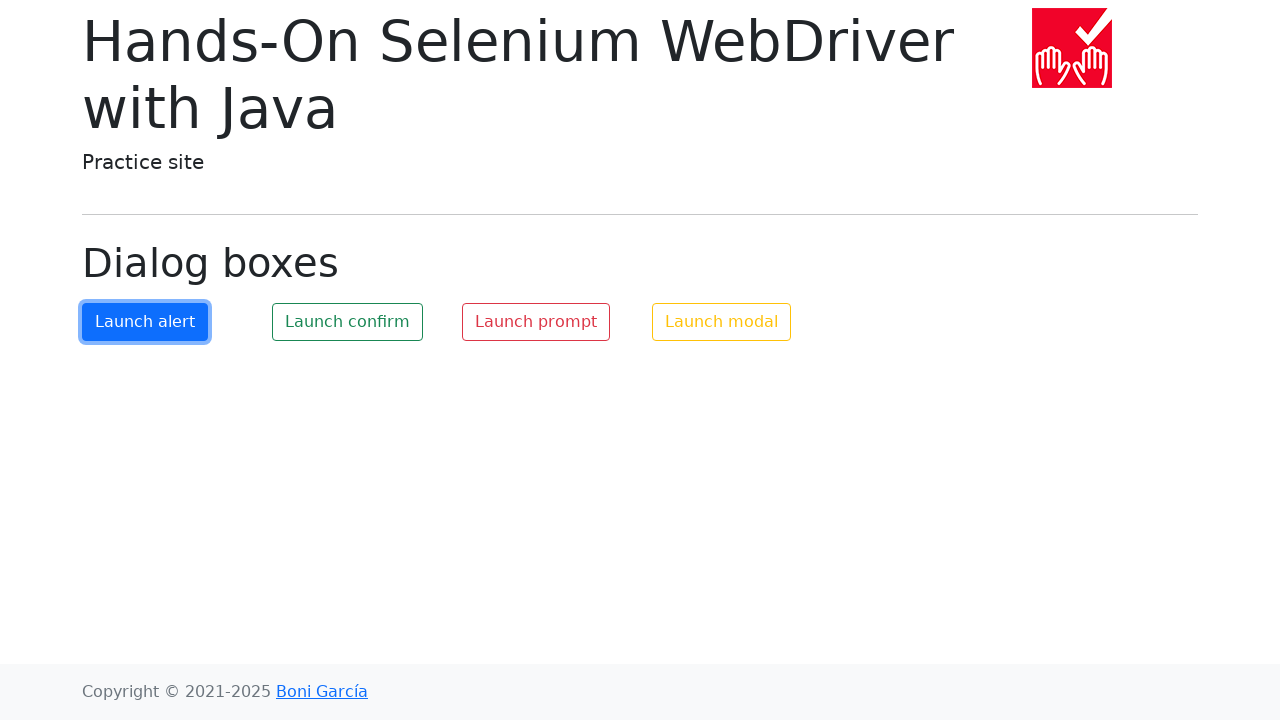

Clicked alert button and accepted the alert dialog at (145, 322) on #my-alert
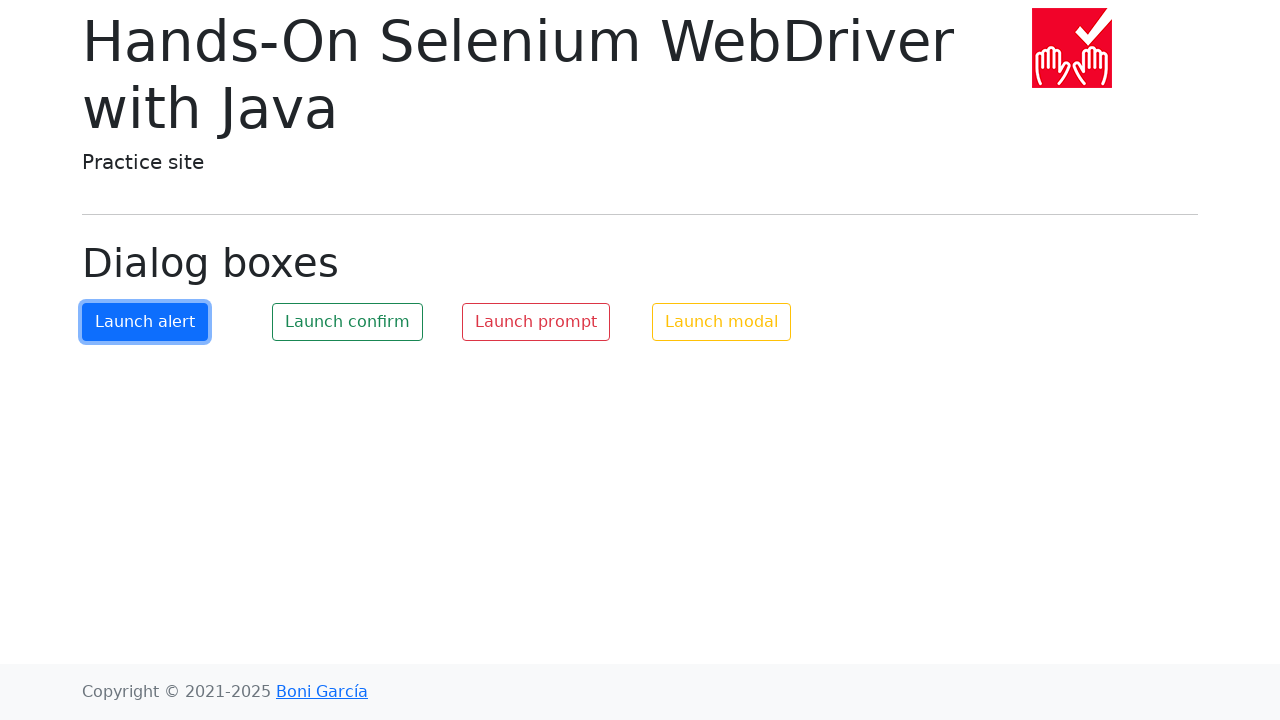

Set up dialog handler to accept confirm dialog
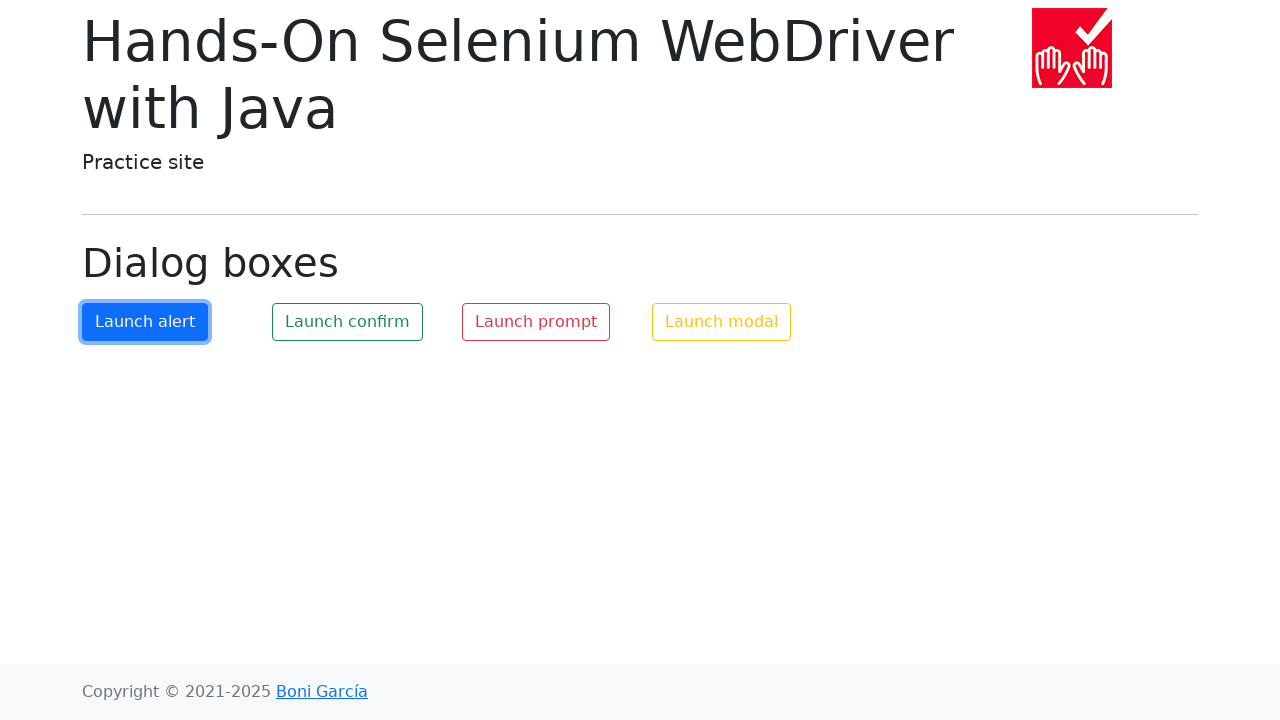

Clicked confirm button to trigger confirm dialog at (348, 322) on #my-confirm
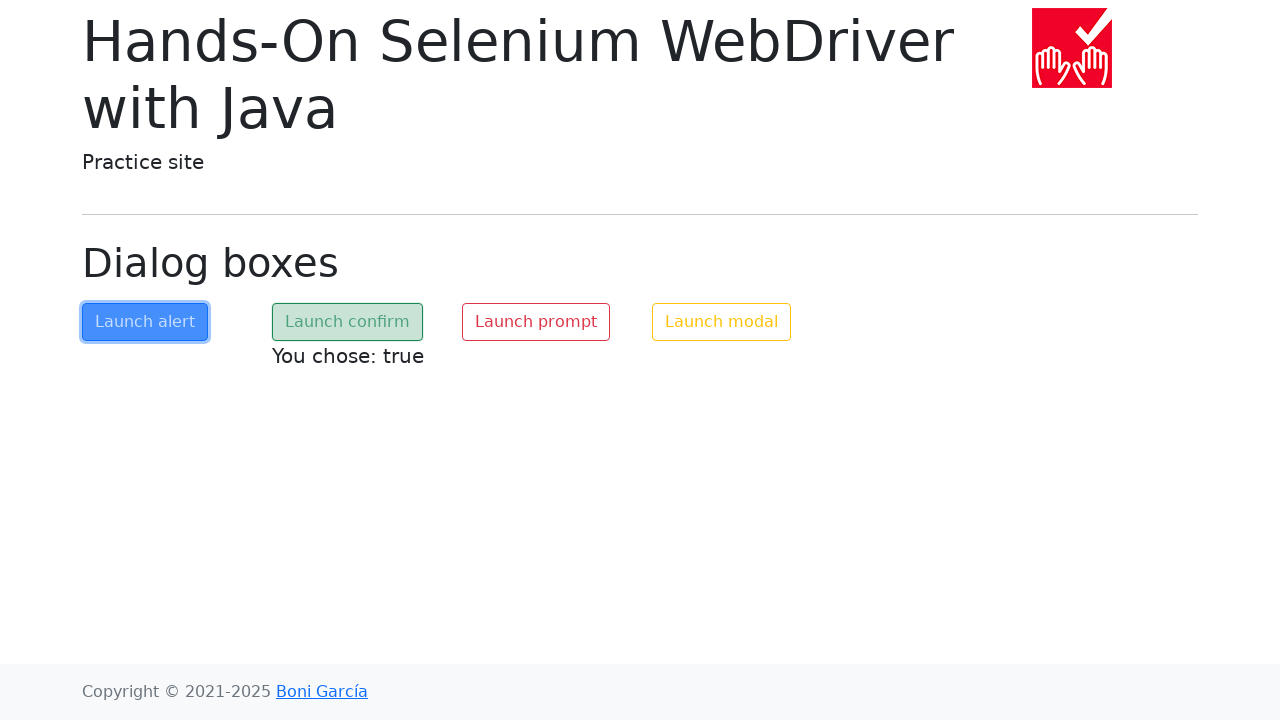

Confirm dialog accepted and result text appeared
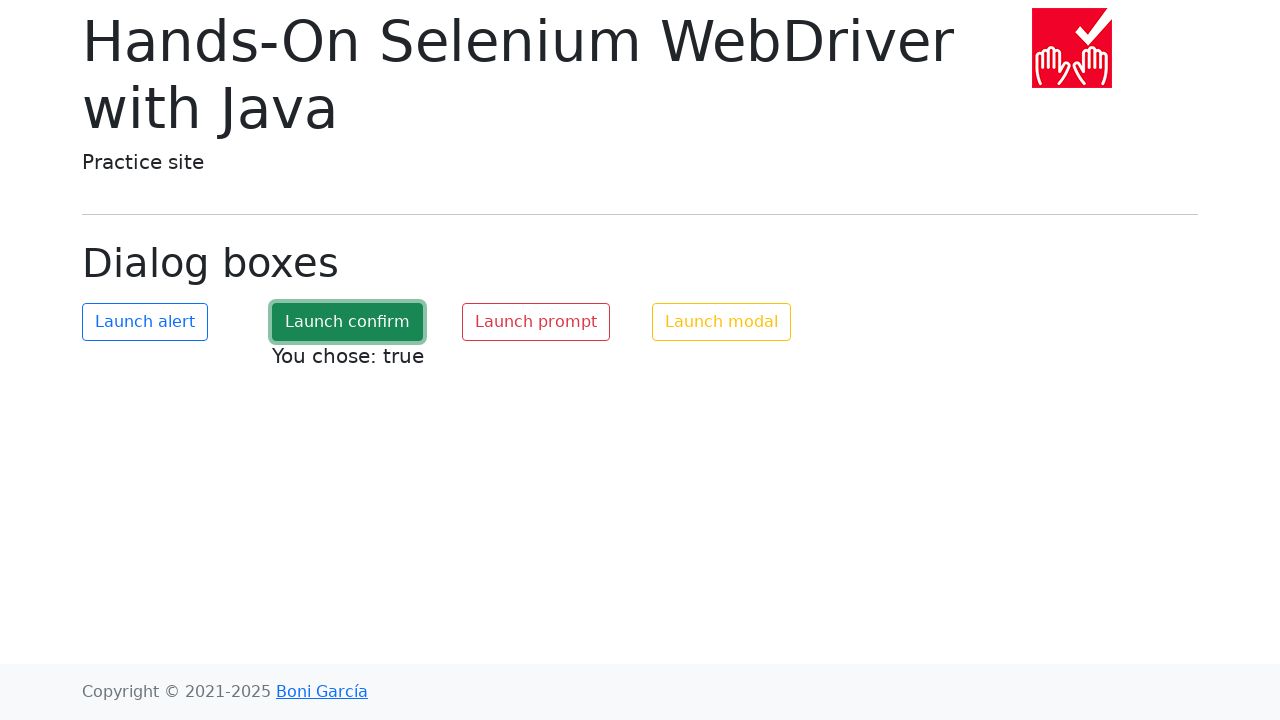

Set up dialog handler to dismiss confirm dialog
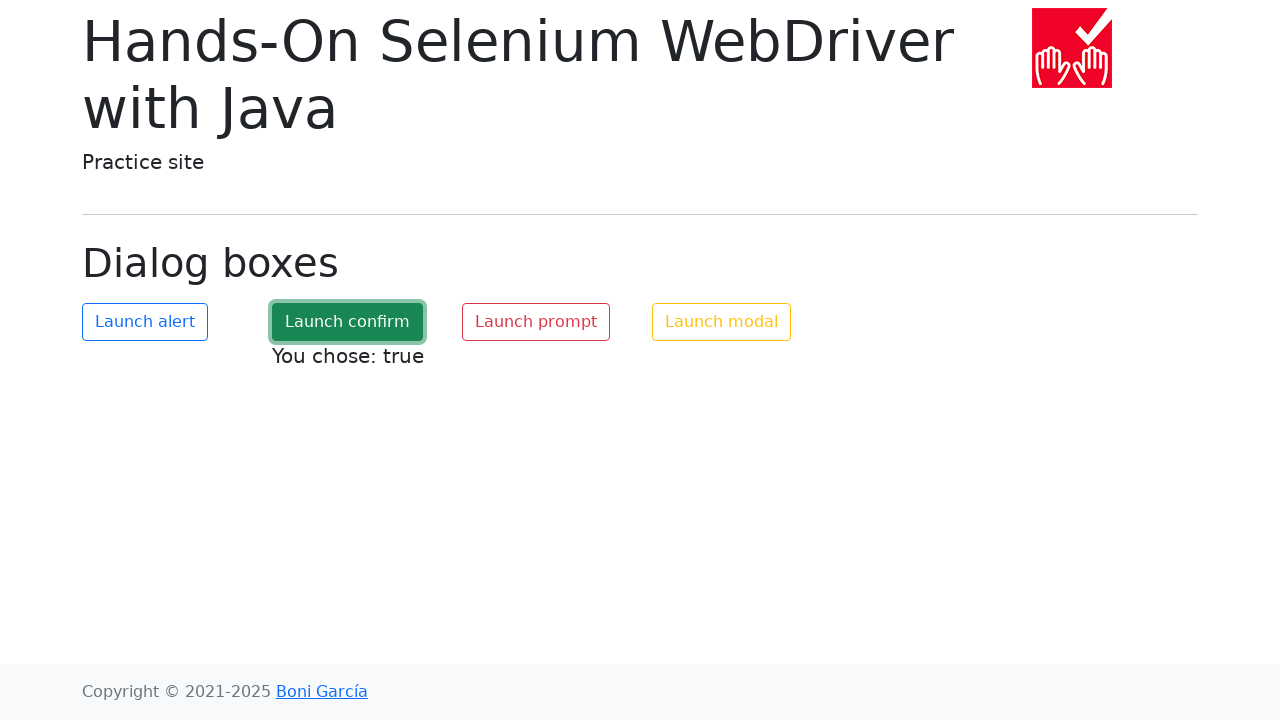

Clicked confirm button and dismissed the confirm dialog at (348, 322) on #my-confirm
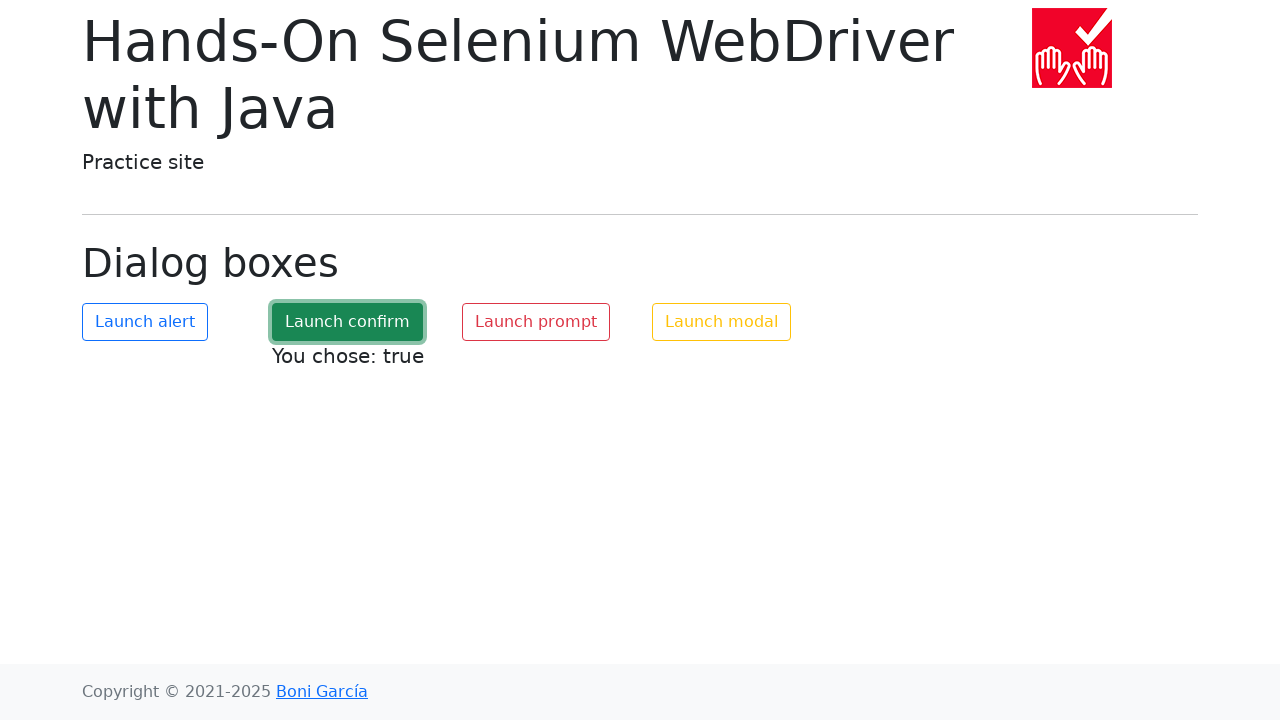

Set up dialog handler to accept prompt dialog with input 'dialogBoxesTest'
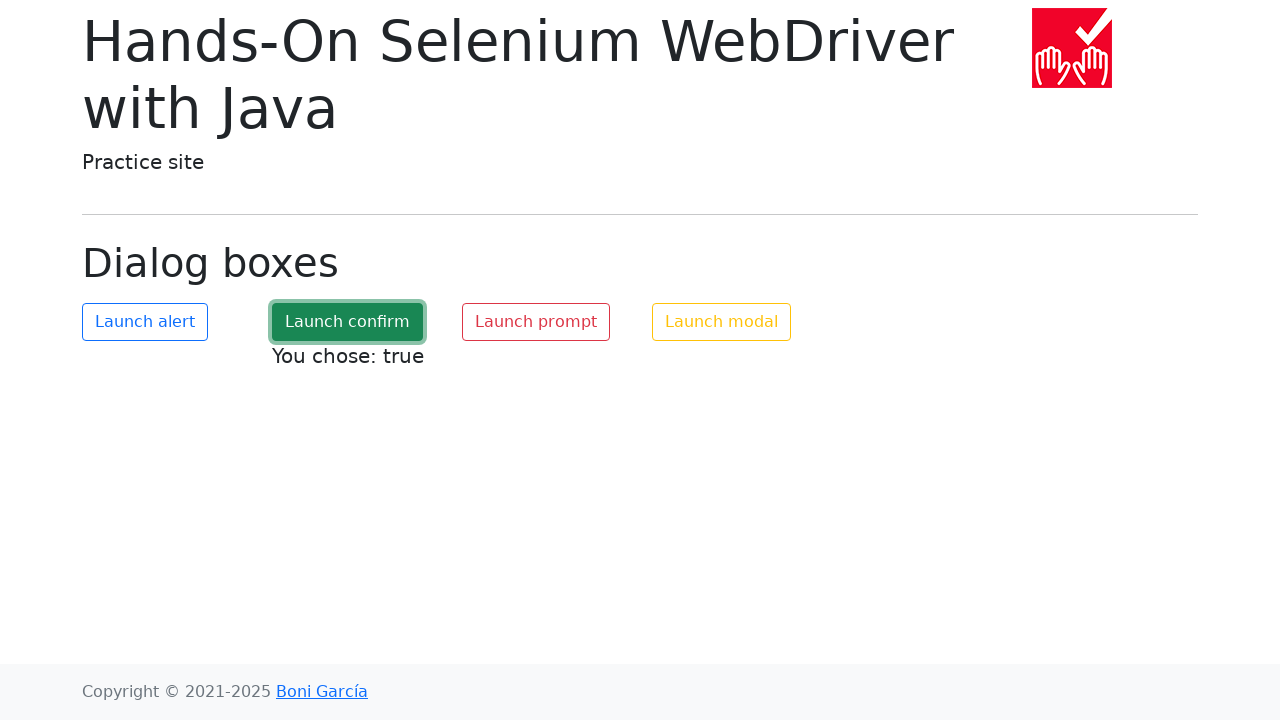

Clicked prompt button to trigger prompt dialog at (536, 322) on #my-prompt
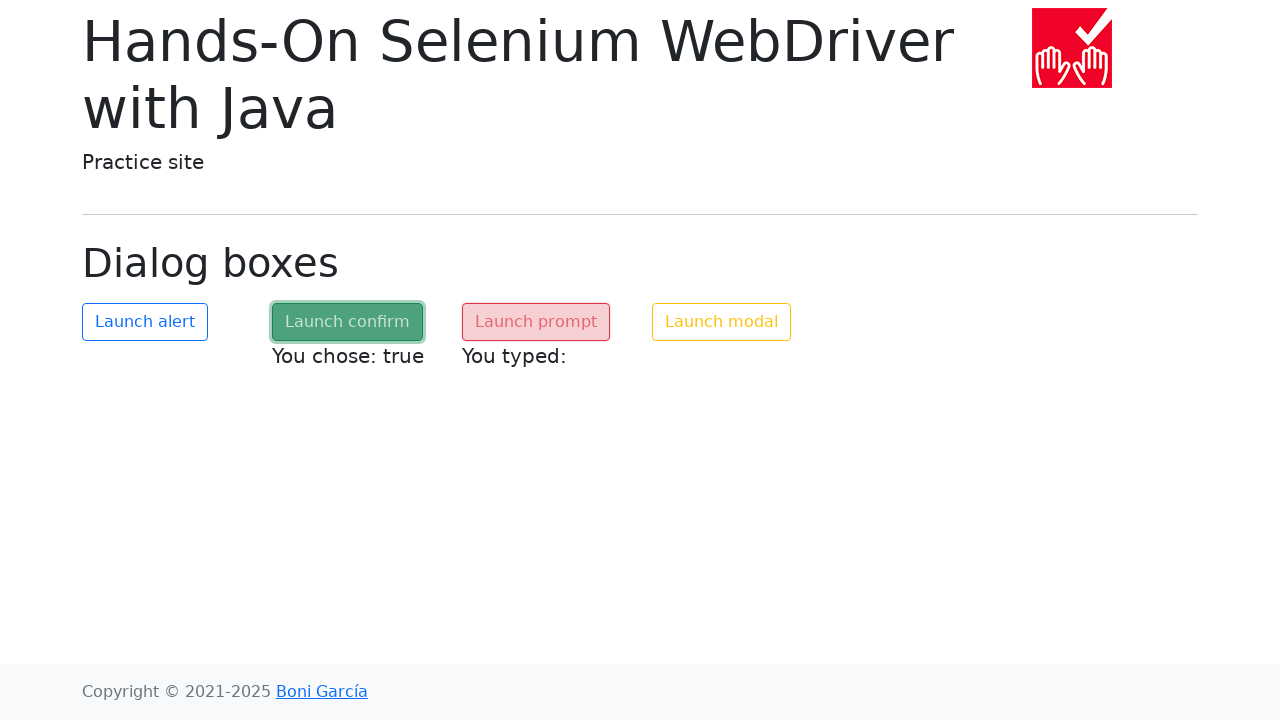

Prompt dialog accepted with input and result text appeared
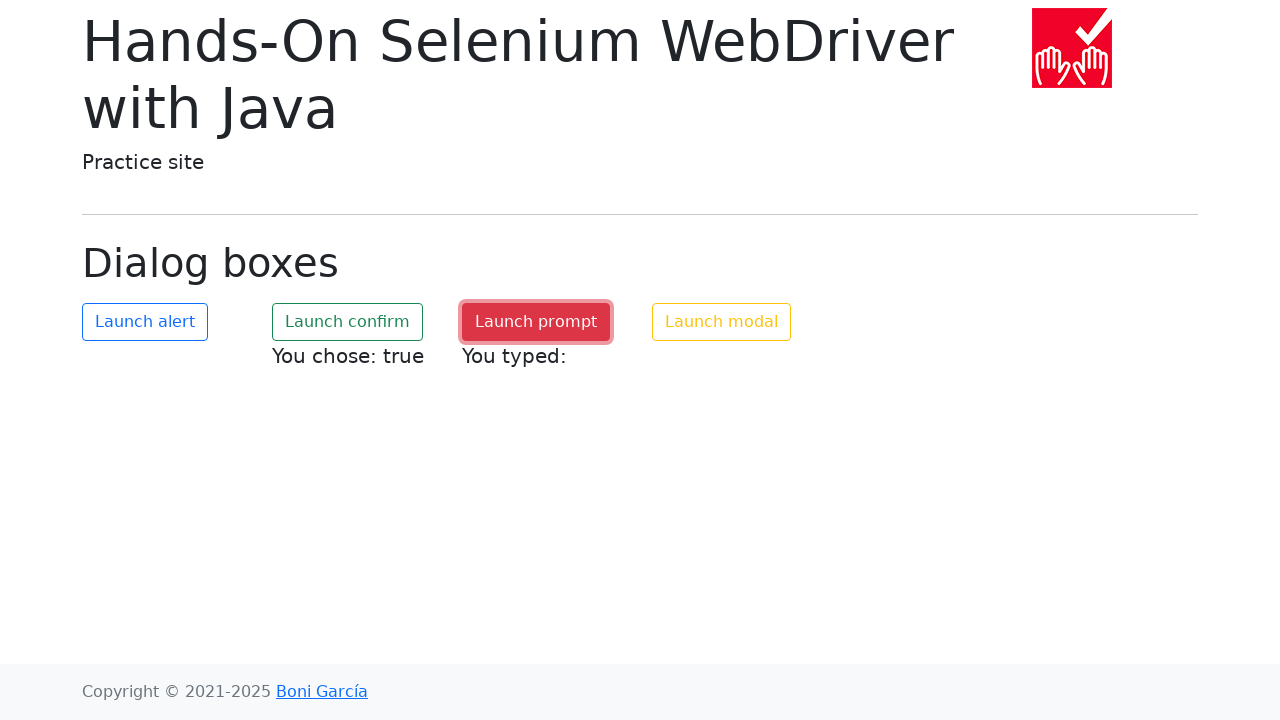

Clicked modal button to trigger modal dialog at (722, 322) on #my-modal
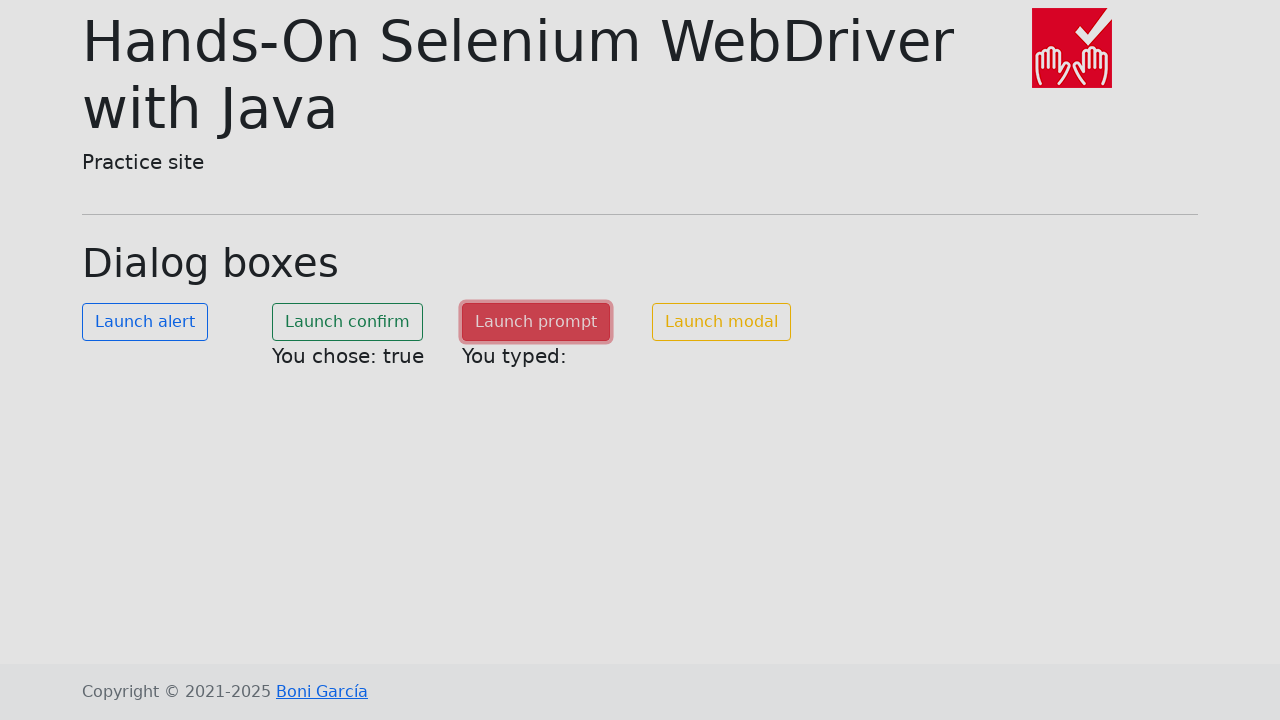

Located the Save changes button in modal dialog
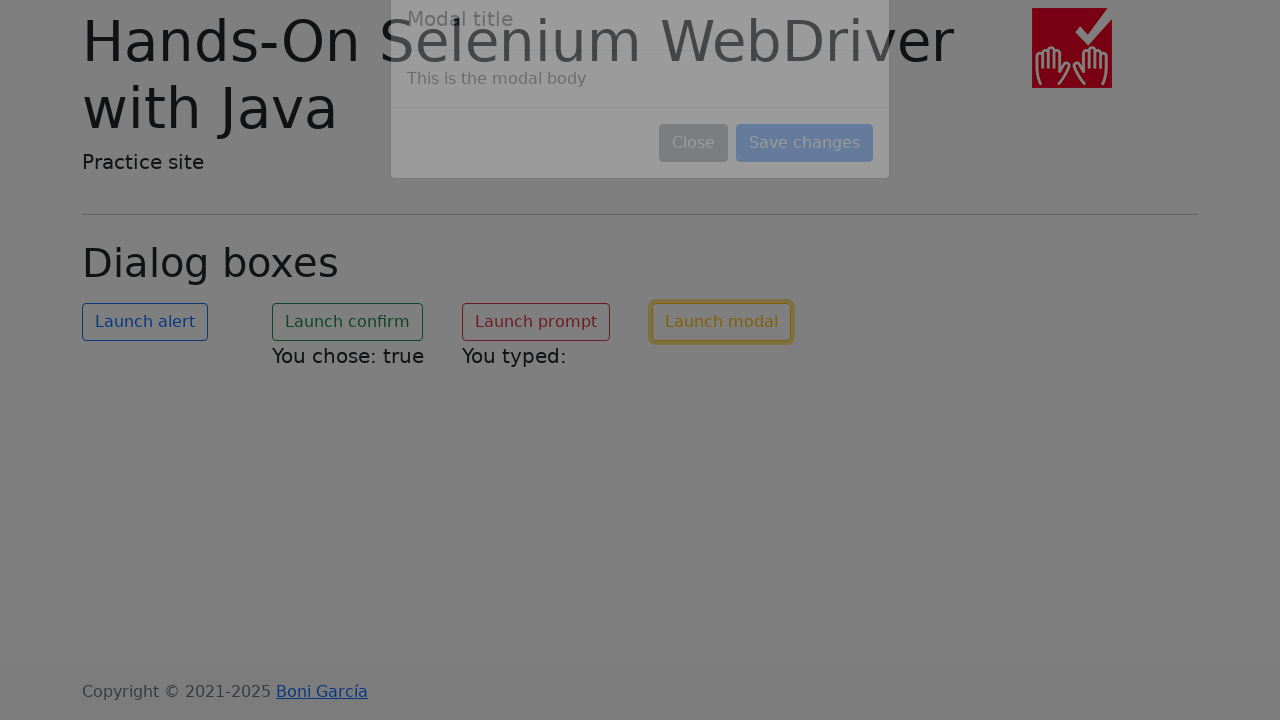

Save changes button is now visible
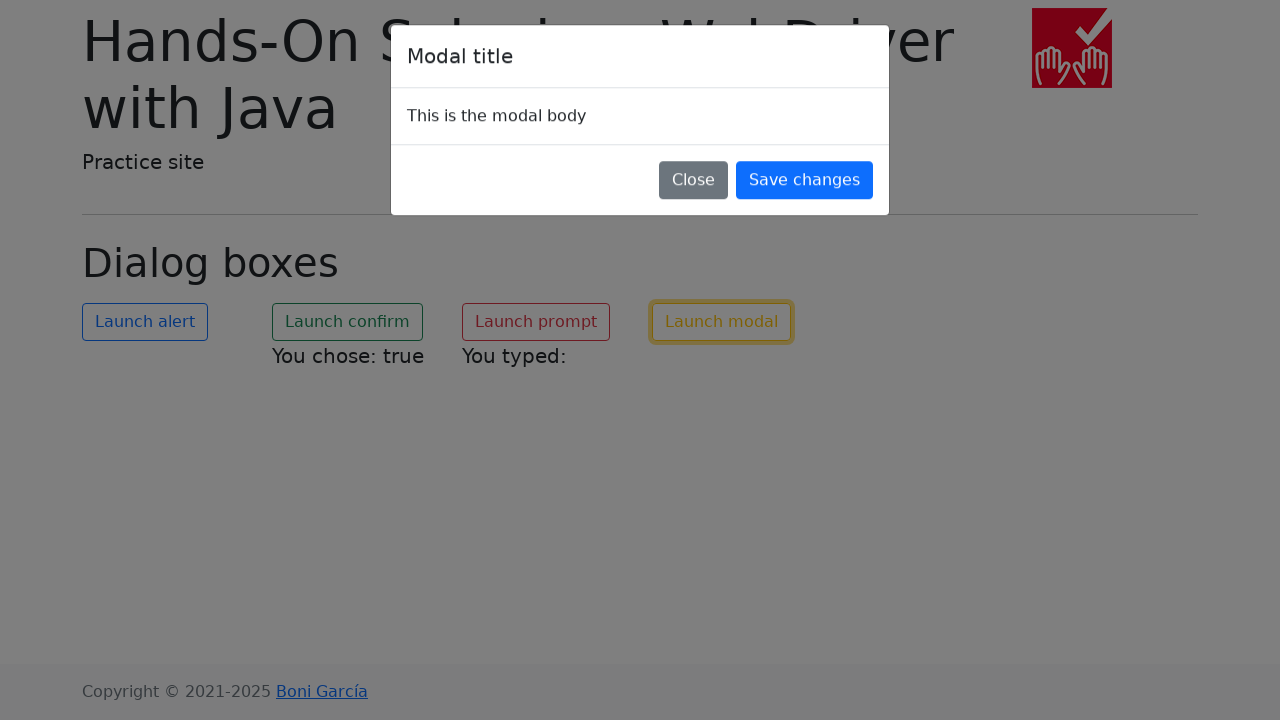

Clicked Save changes button to close modal dialog at (804, 184) on xpath=//button[normalize-space() = 'Save changes']
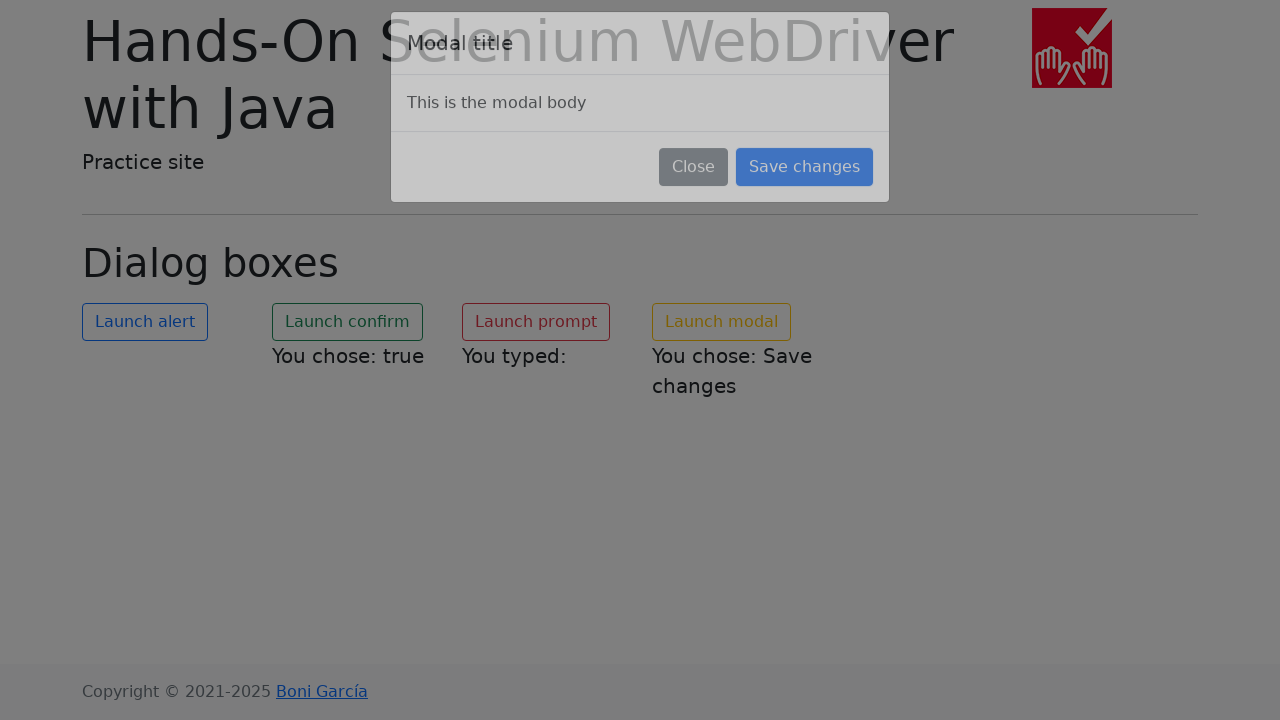

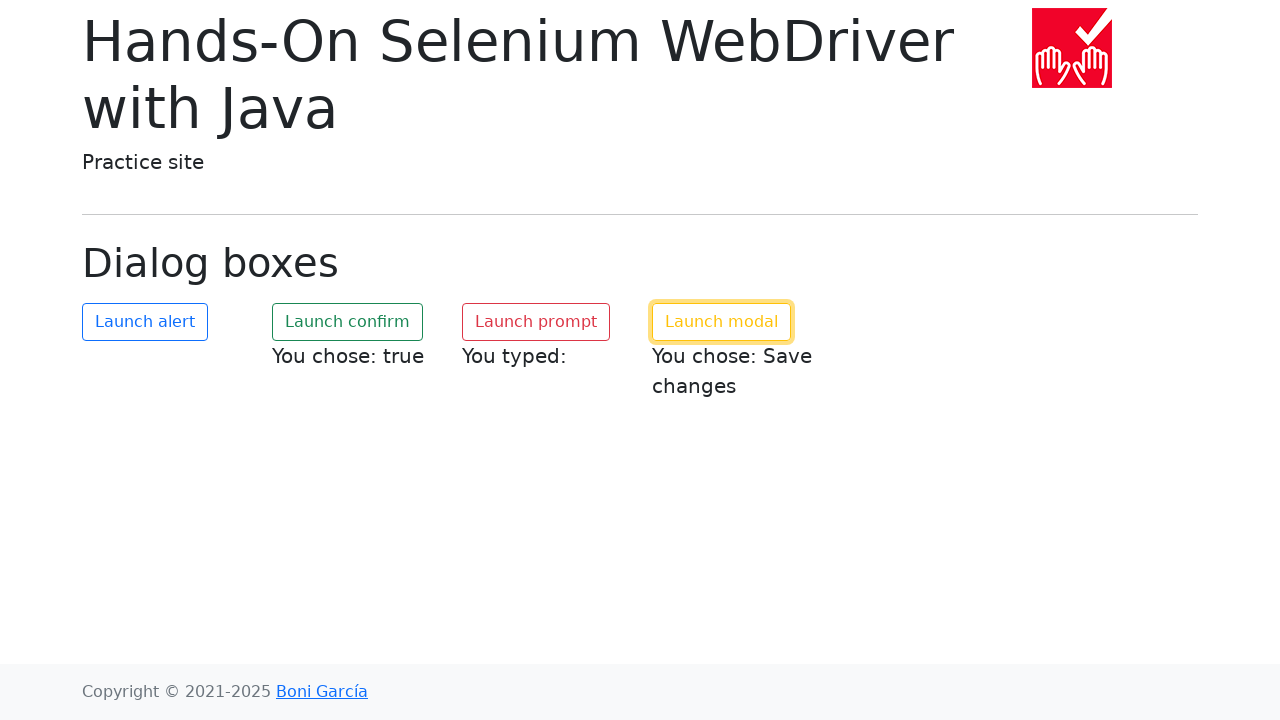